Tests that clicking on a book category from the sidebar opens the category page and displays books

Starting URL: http://books.toscrape.com/

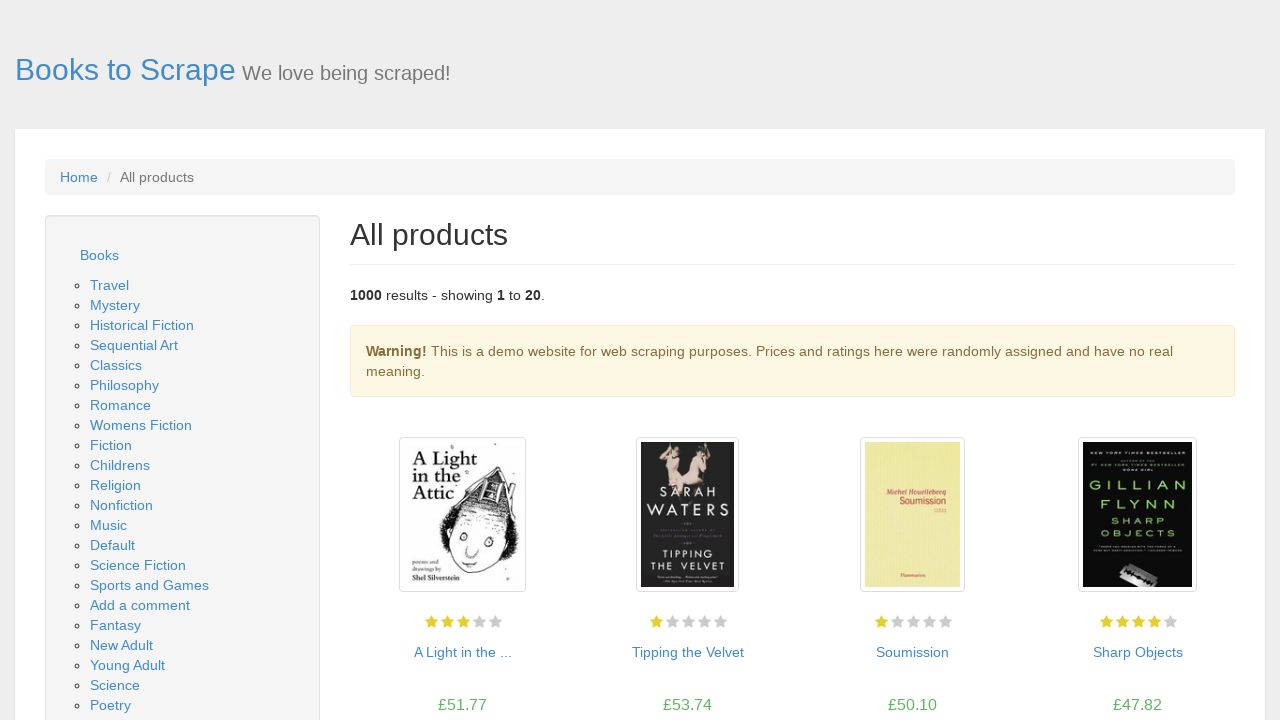

Clicked on 'Travel' category in sidebar at (110, 285) on .side_categories a:has-text('Travel')
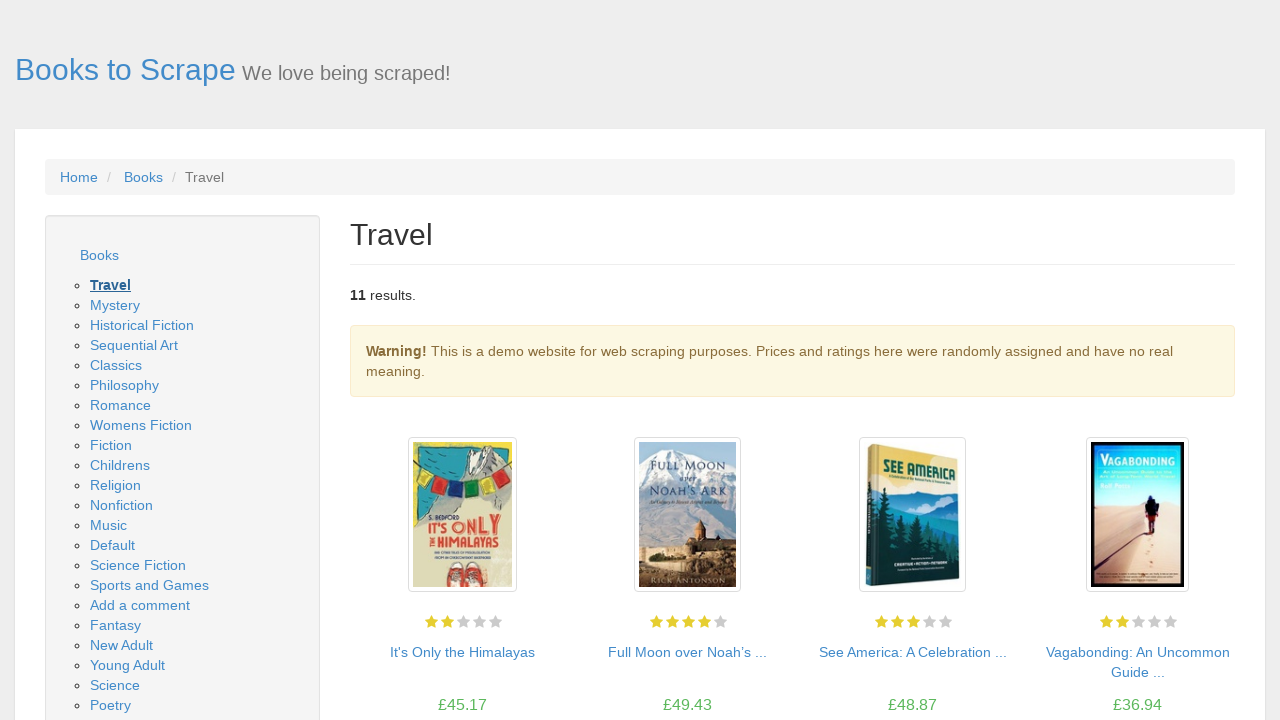

Category page loaded with books displayed
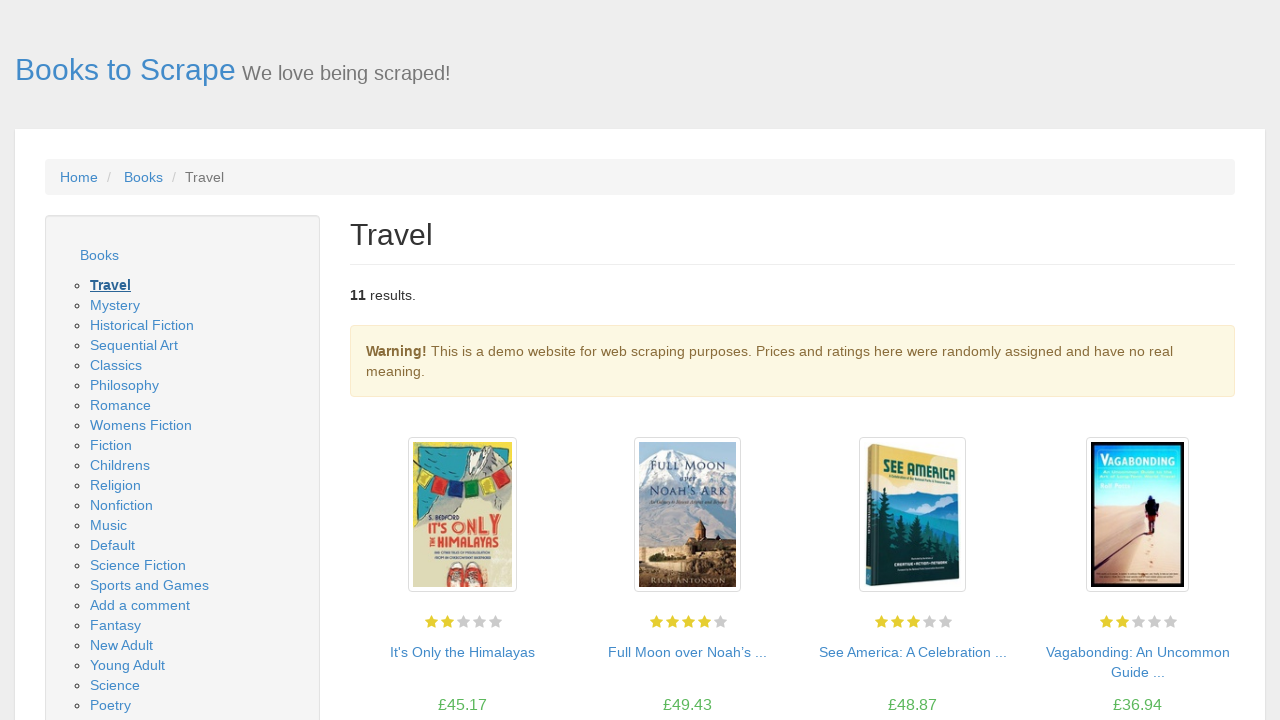

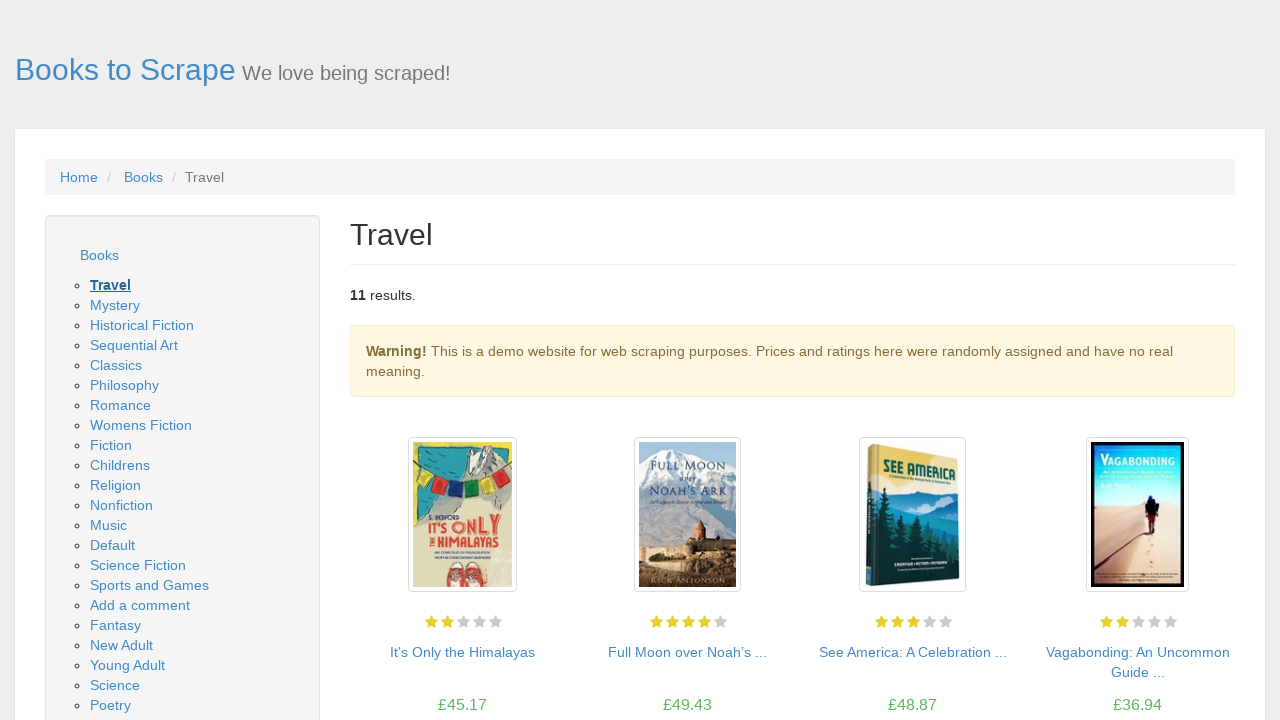